Navigates to the Automation Practice page and verifies that footer links are present and visible on the page

Starting URL: https://www.rahulshettyacademy.com/AutomationPractice

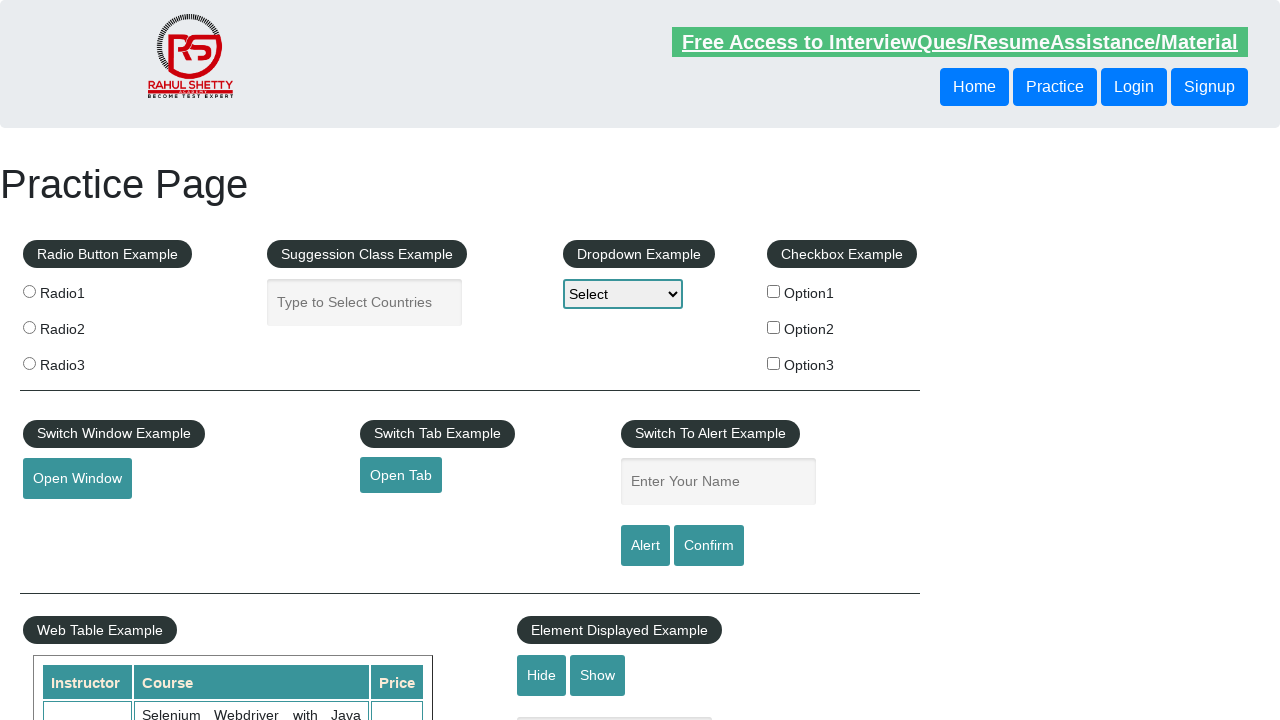

Navigated to Automation Practice page
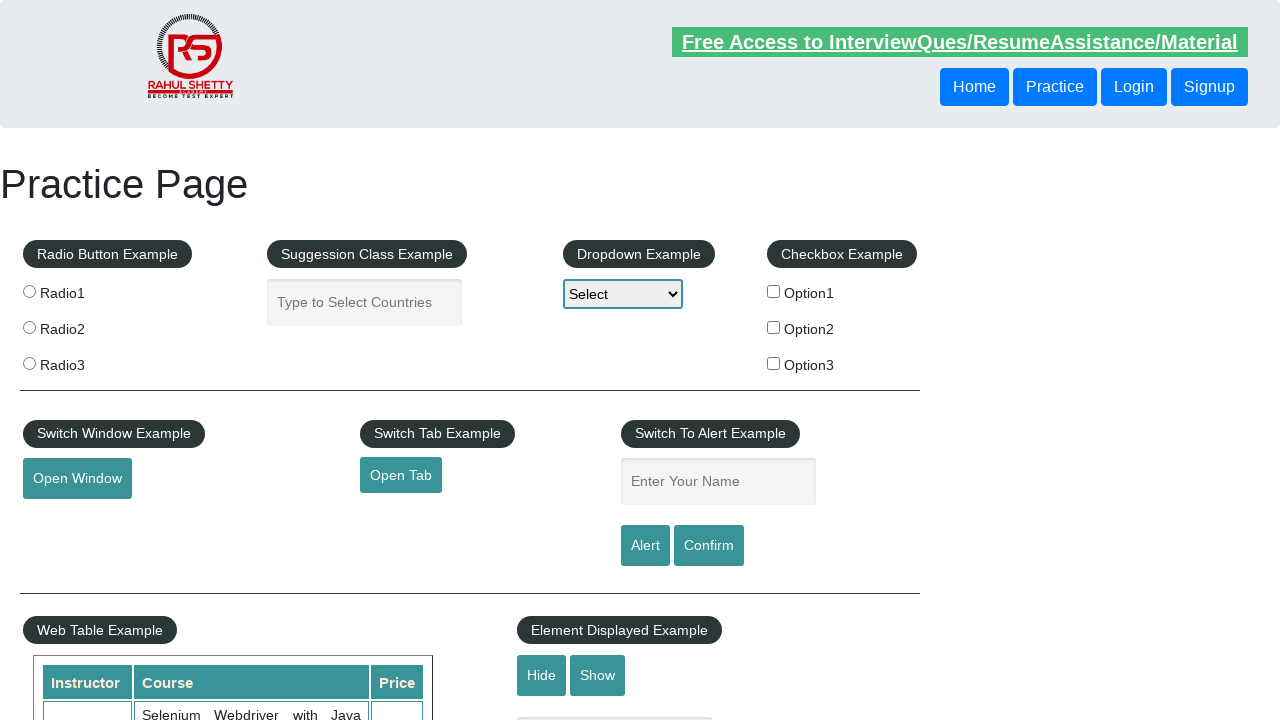

Footer links selector loaded and visible
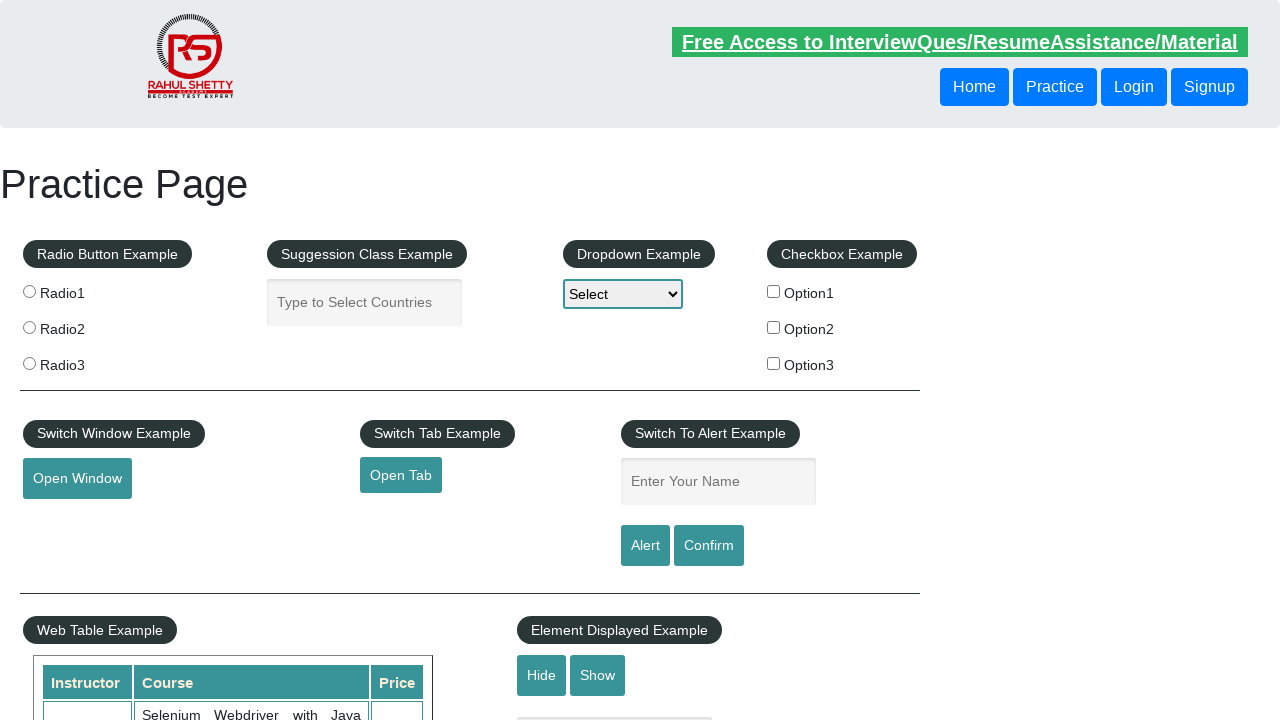

Located all footer links on the page
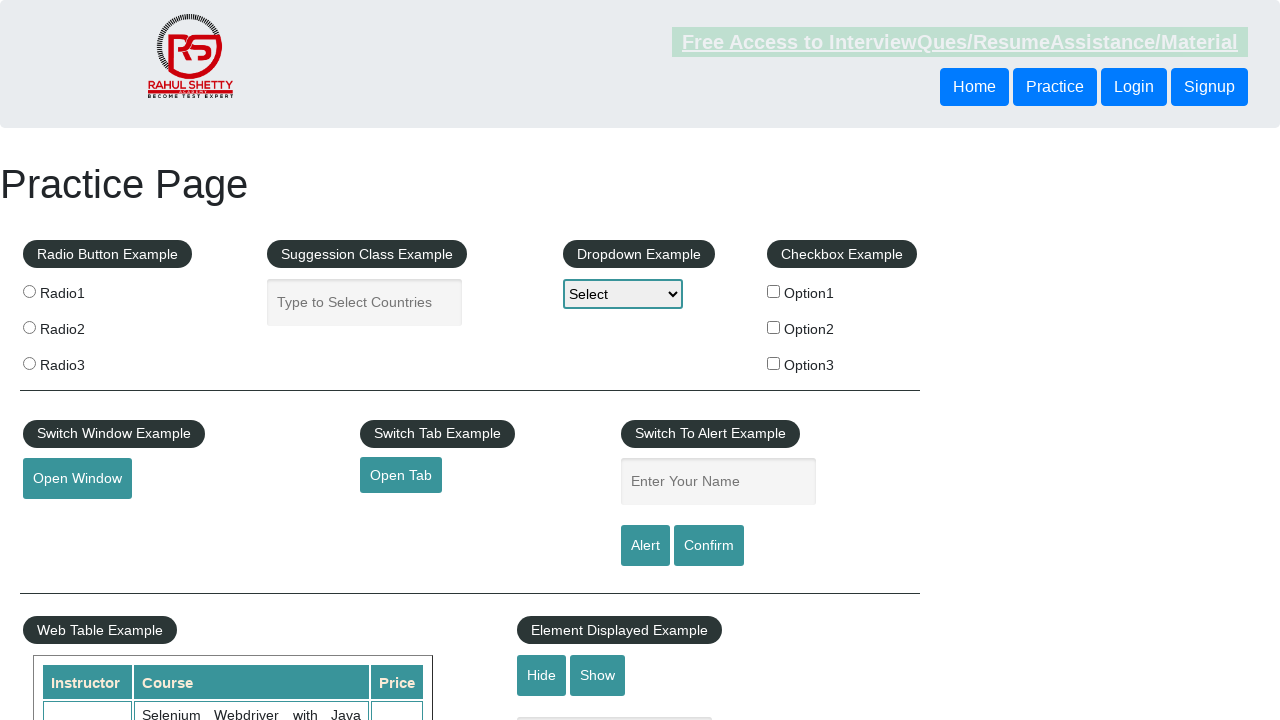

Verified 20 footer links are present on the page
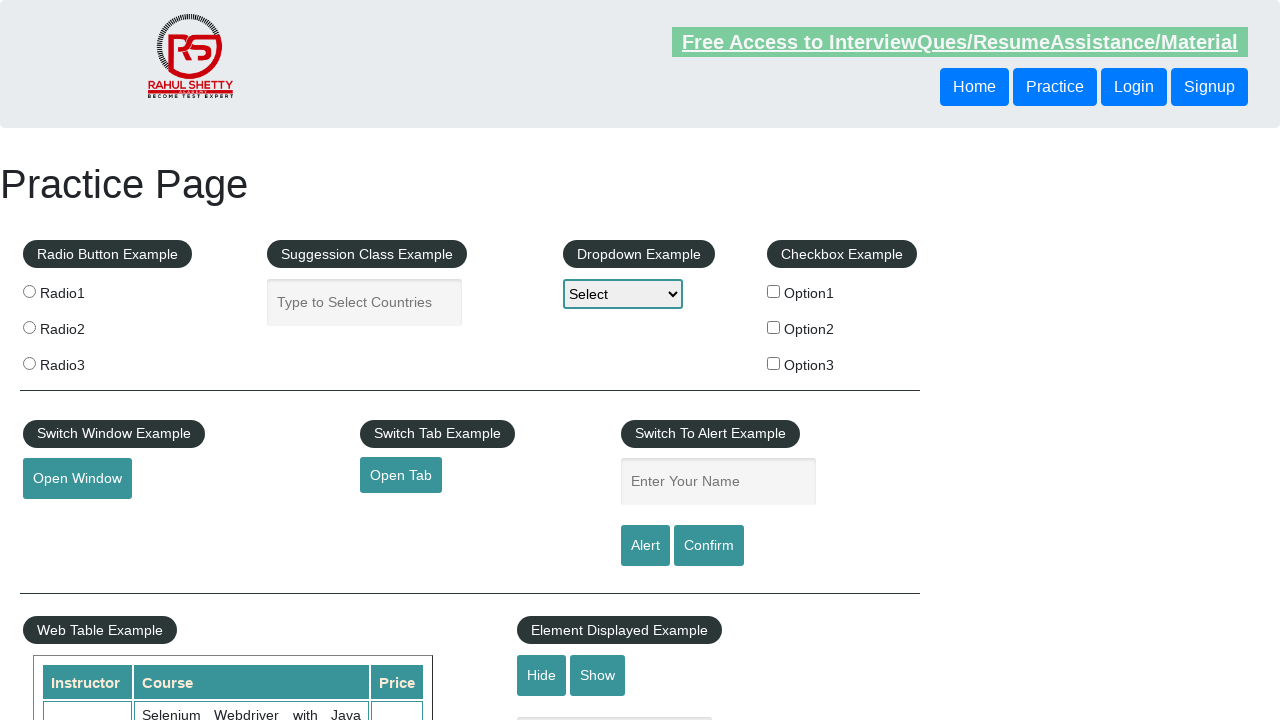

Clicked on the first footer link at (157, 482) on xpath=//*[@class='gf-li']//a >> nth=0
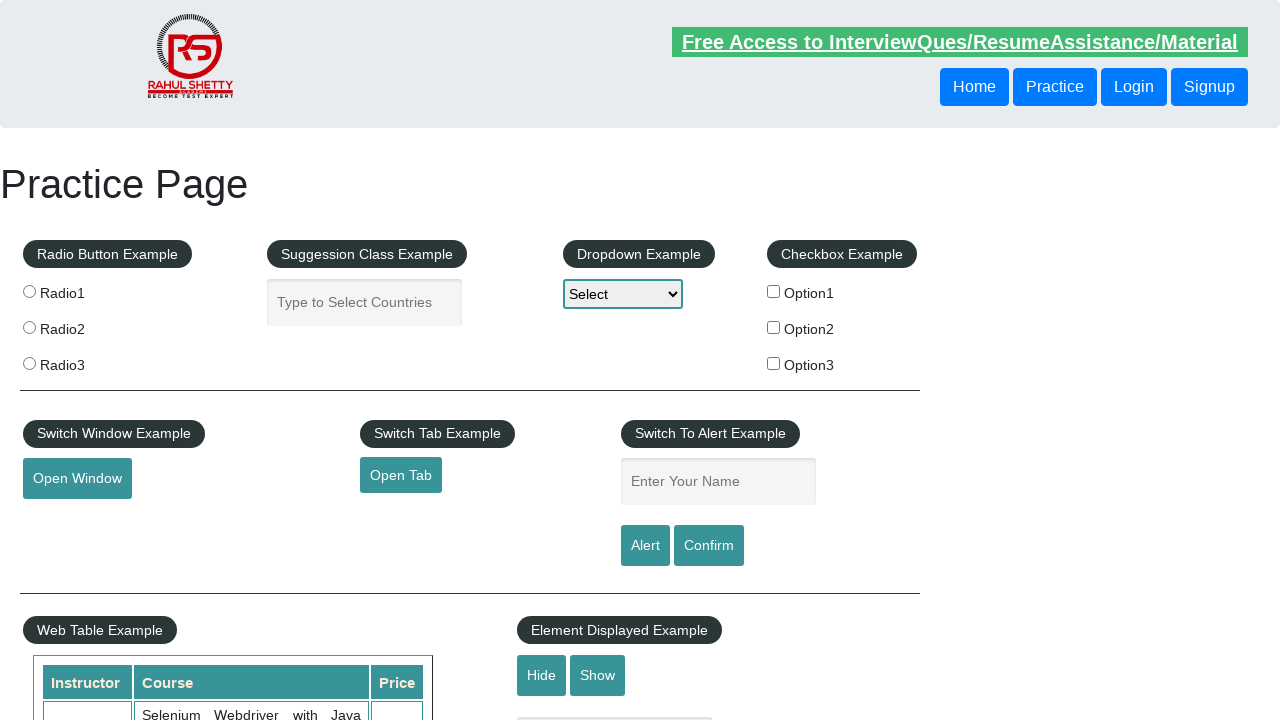

Page navigation completed and DOM content loaded
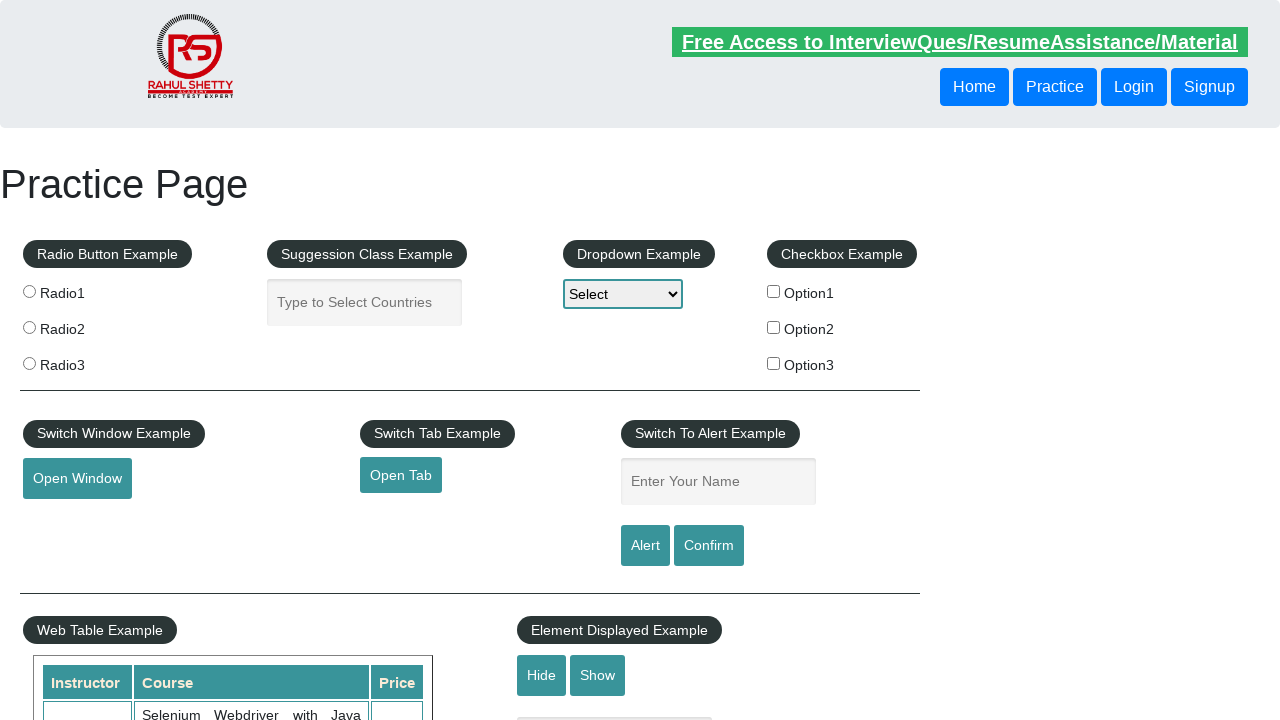

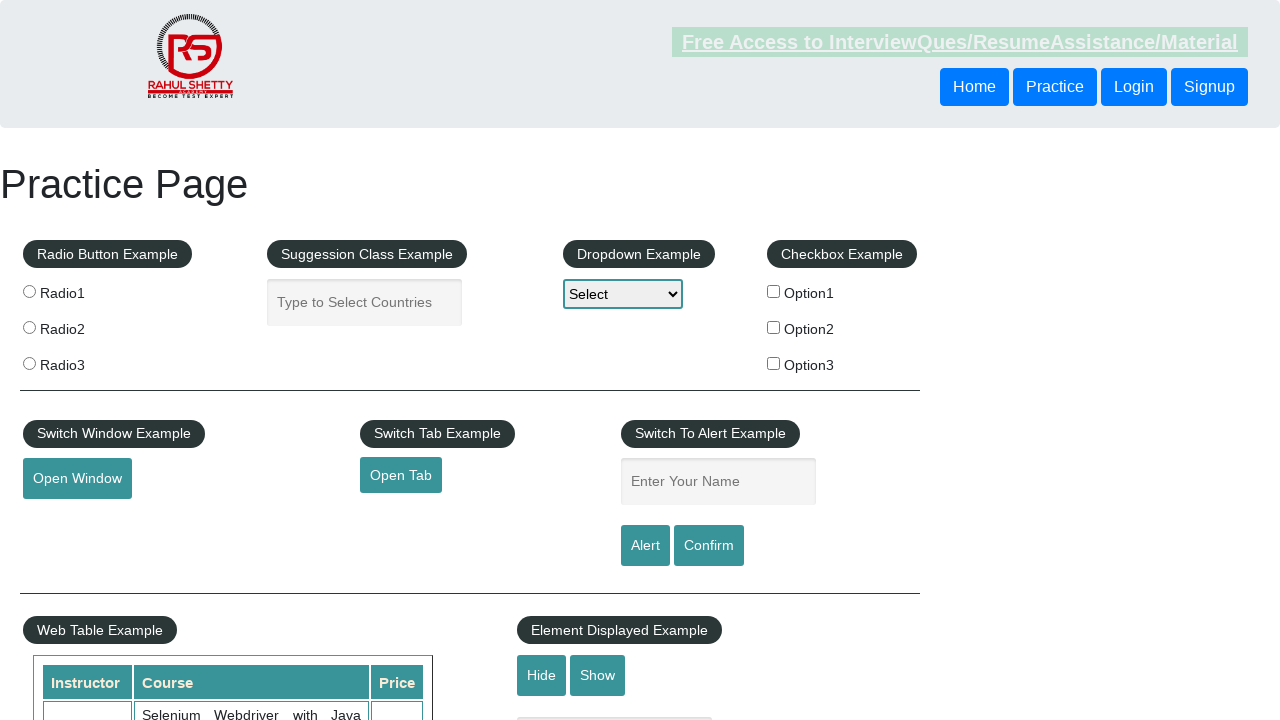